Navigates to a physics education blog and verifies the page loads successfully

Starting URL: https://physicspadhai.blogspot.com/

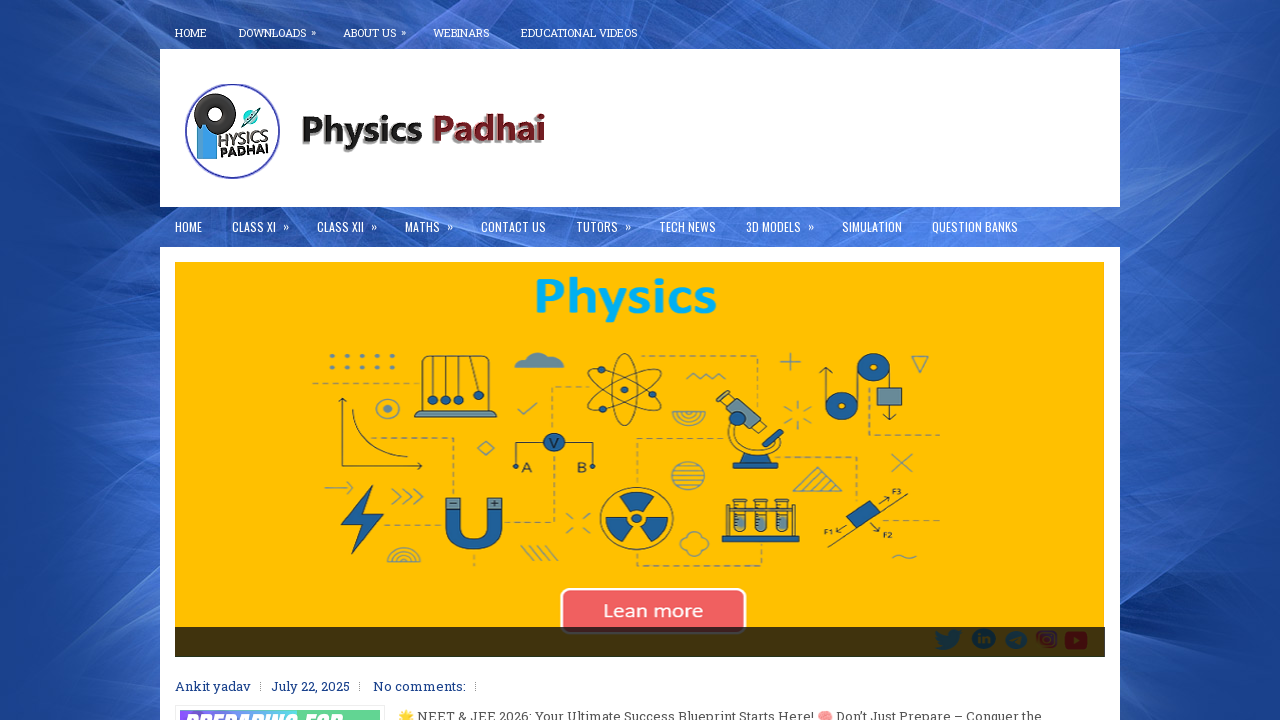

Waited for page to reach domcontentloaded state
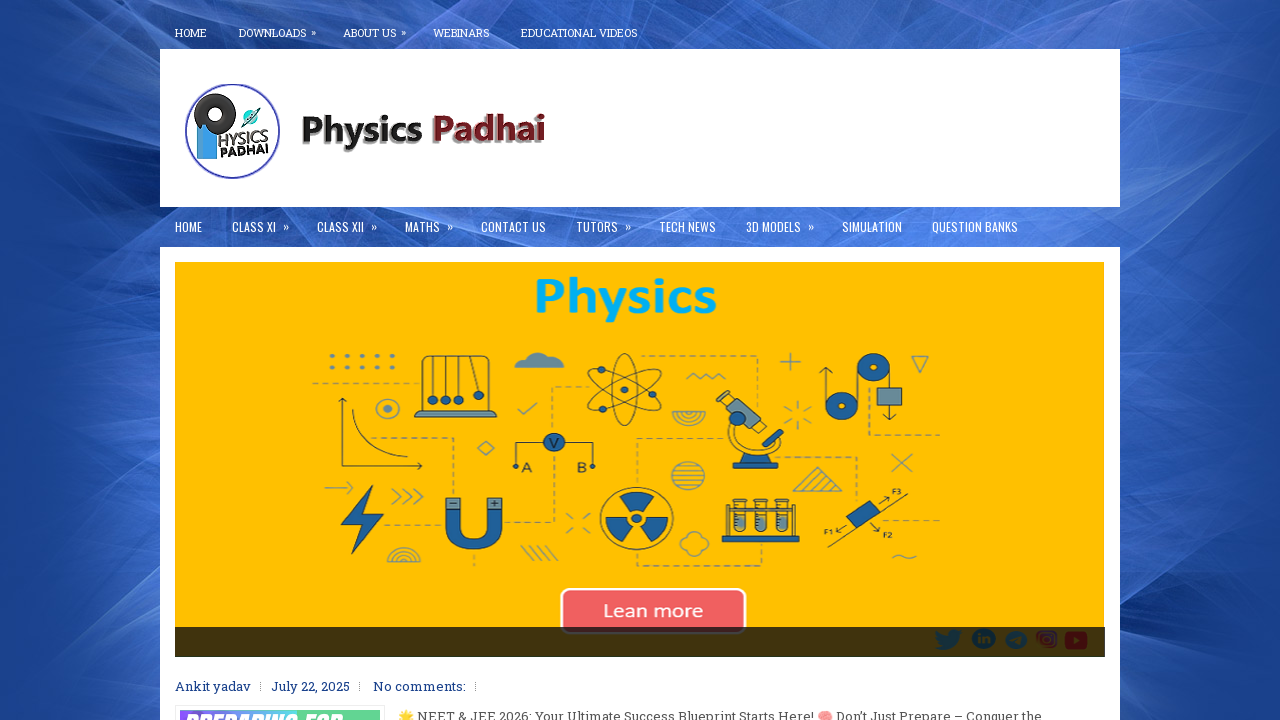

Verified body element is present on physics education blog
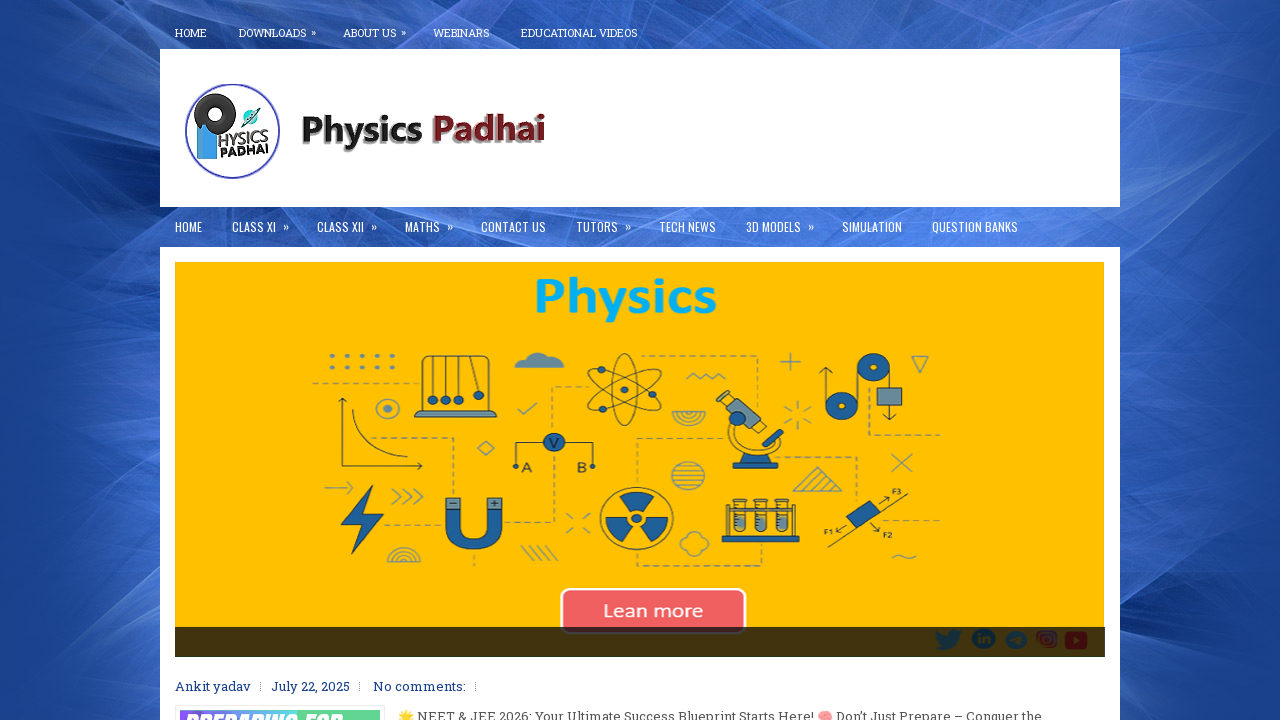

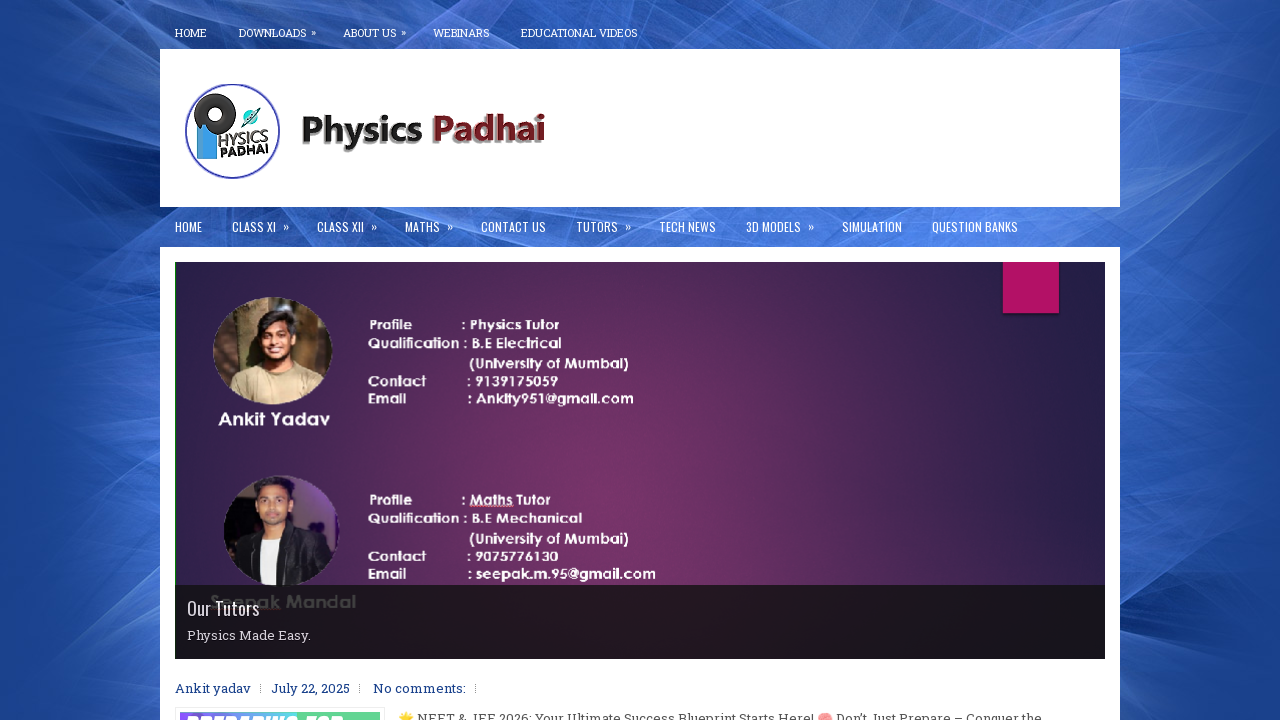